Tests data persistence by creating todos, marking one complete, reloading the page, and verifying state is preserved

Starting URL: https://demo.playwright.dev/todomvc

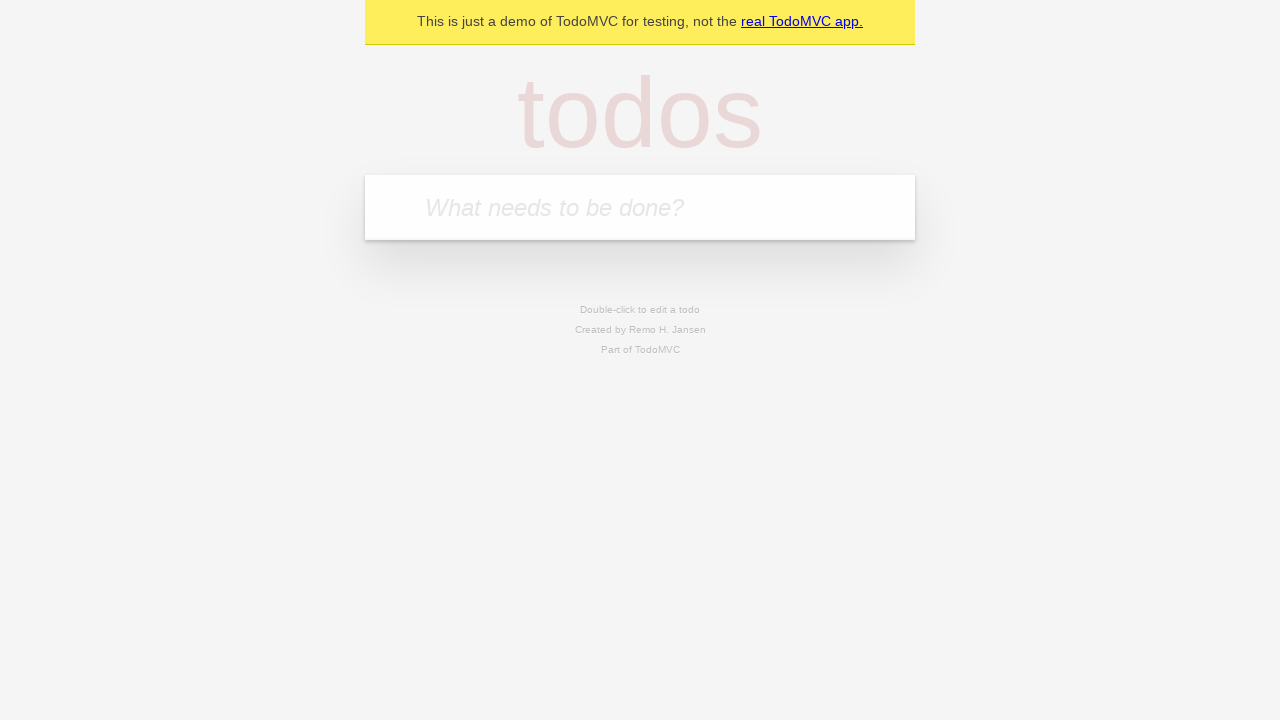

Filled todo input with 'buy some cheese' on internal:attr=[placeholder="What needs to be done?"i]
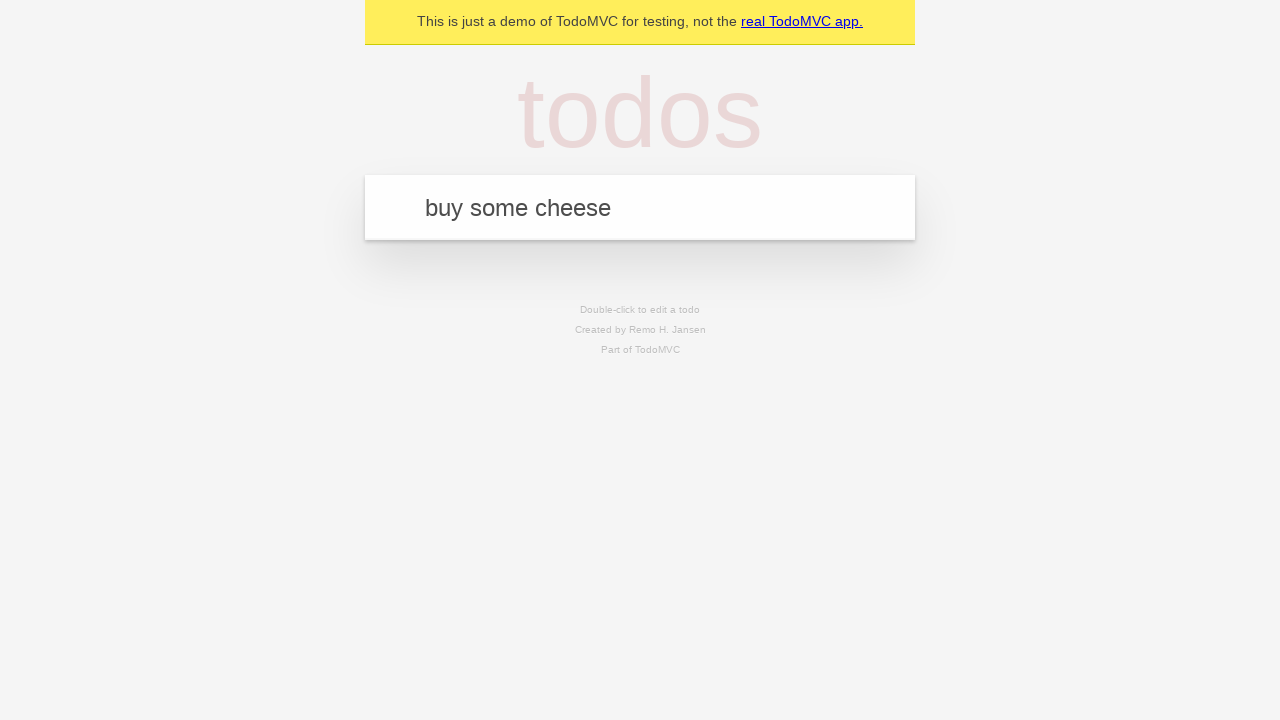

Pressed Enter to create first todo on internal:attr=[placeholder="What needs to be done?"i]
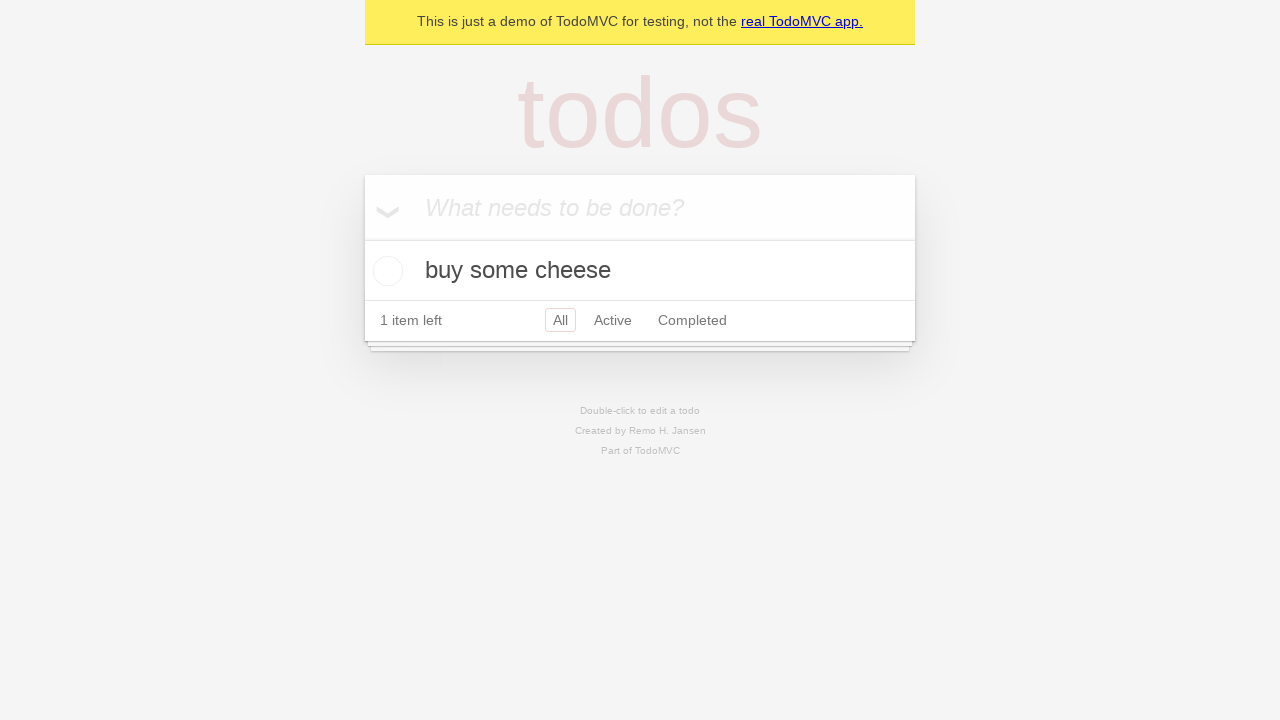

Filled todo input with 'feed the cat' on internal:attr=[placeholder="What needs to be done?"i]
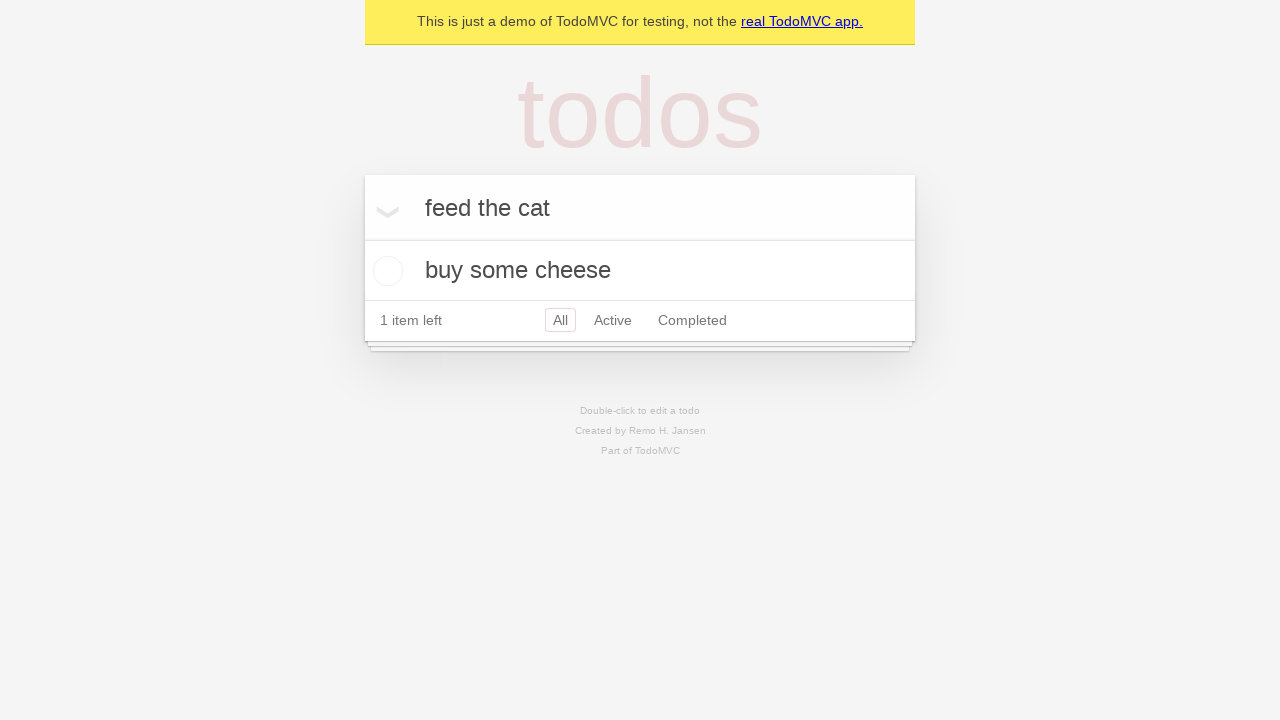

Pressed Enter to create second todo on internal:attr=[placeholder="What needs to be done?"i]
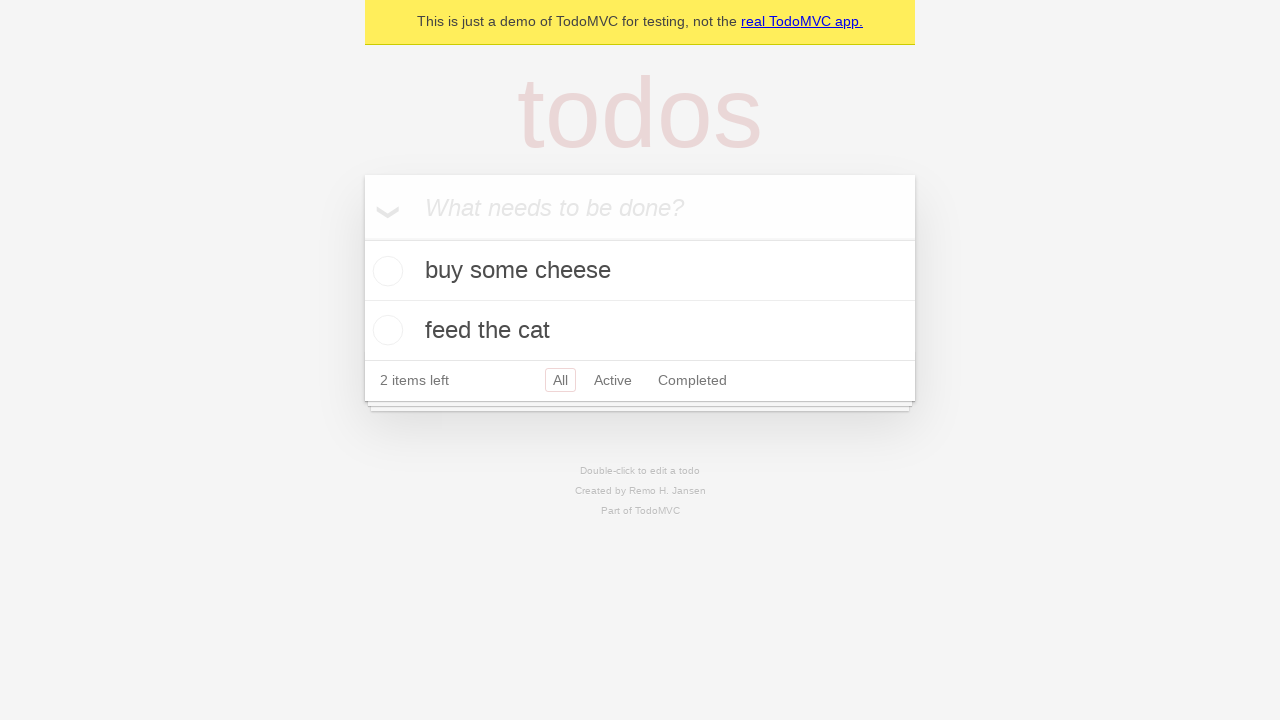

Checked first todo to mark it complete at (385, 271) on internal:testid=[data-testid="todo-item"s] >> nth=0 >> internal:role=checkbox
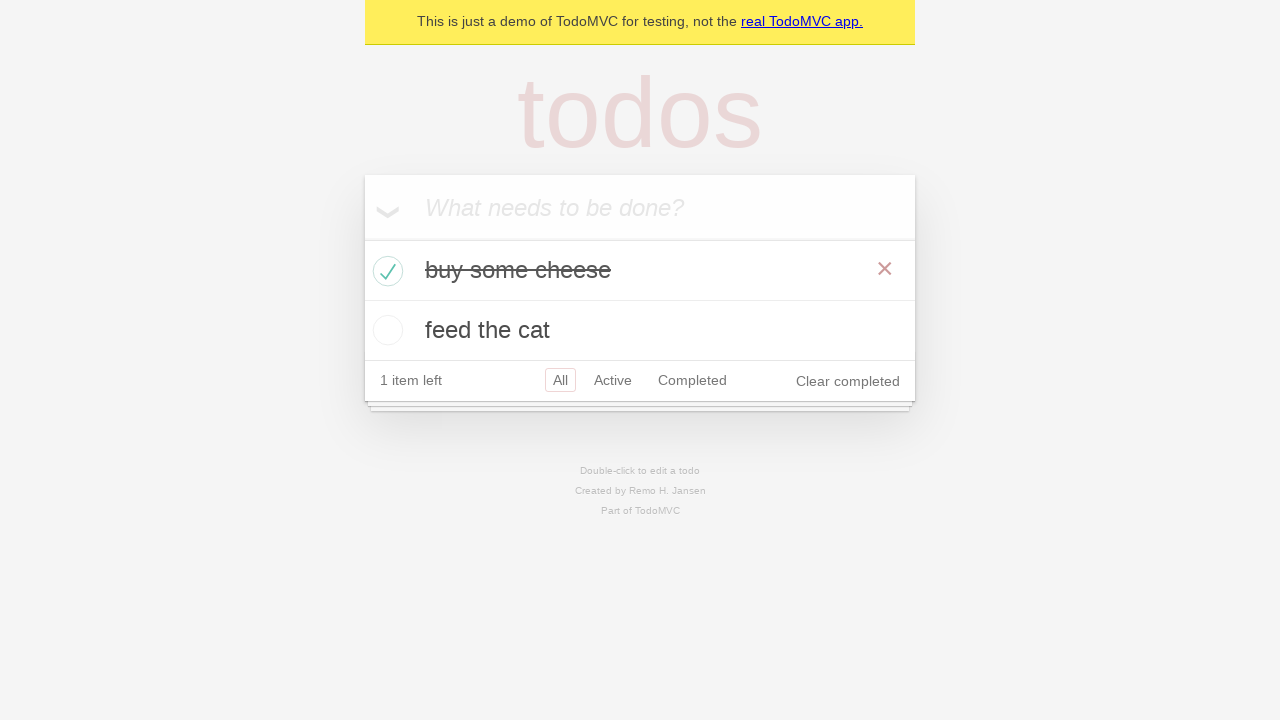

Waited for completed state to appear
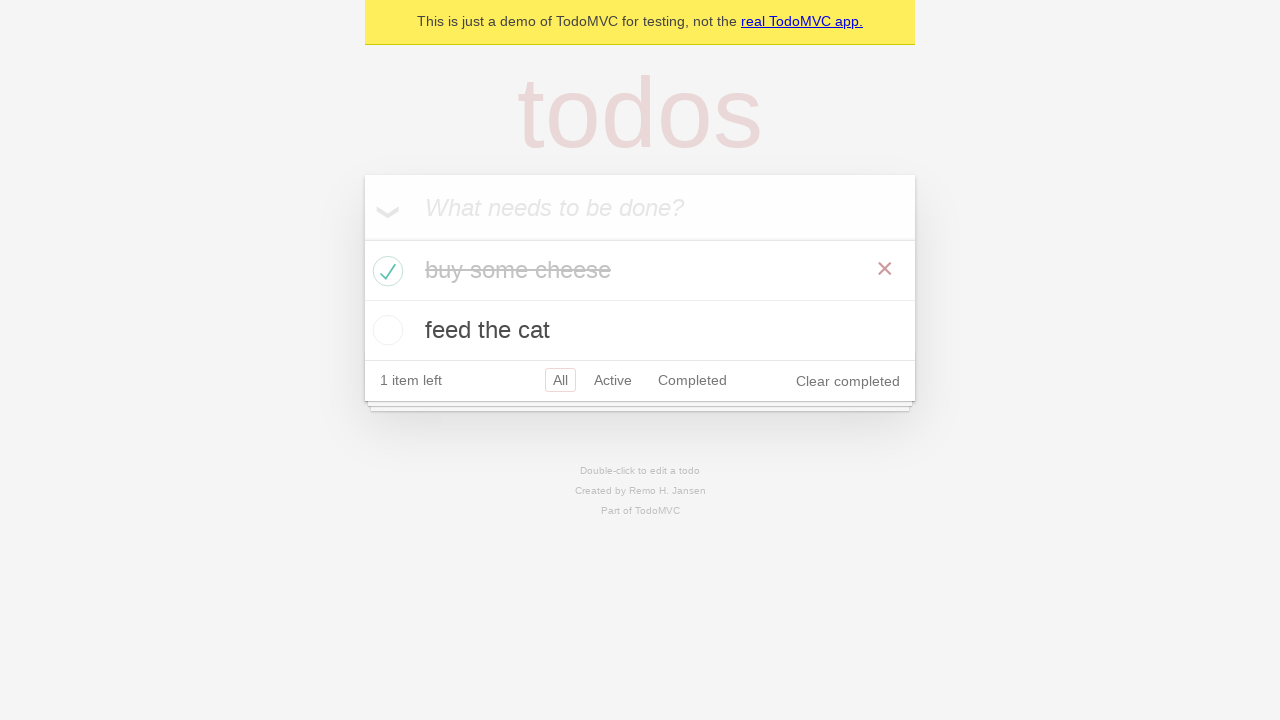

Reloaded the page to test data persistence
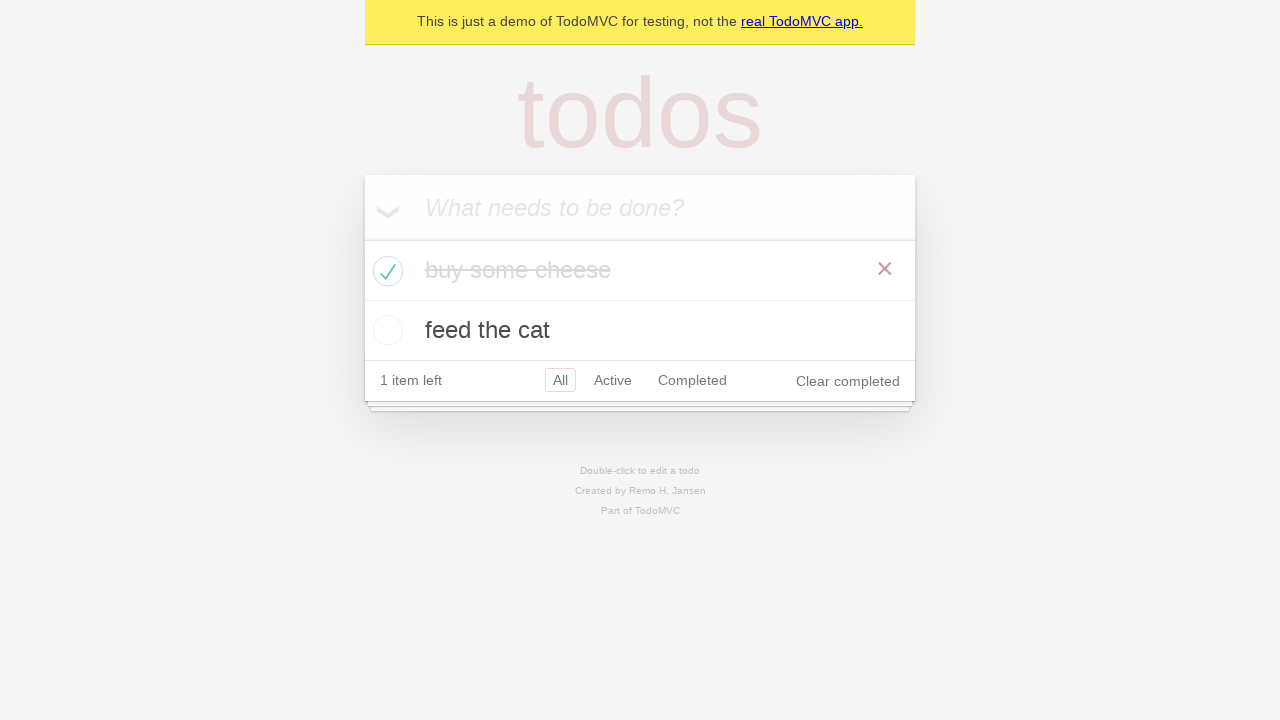

Waited for todo items to load after page reload
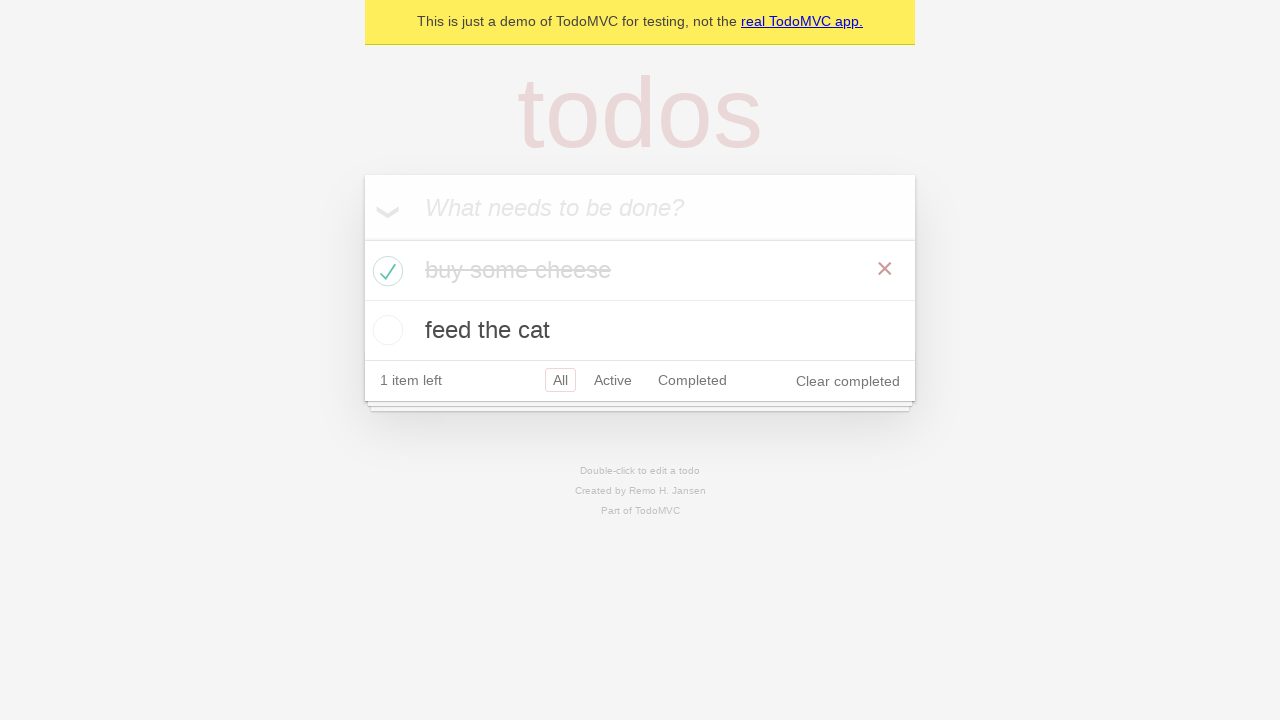

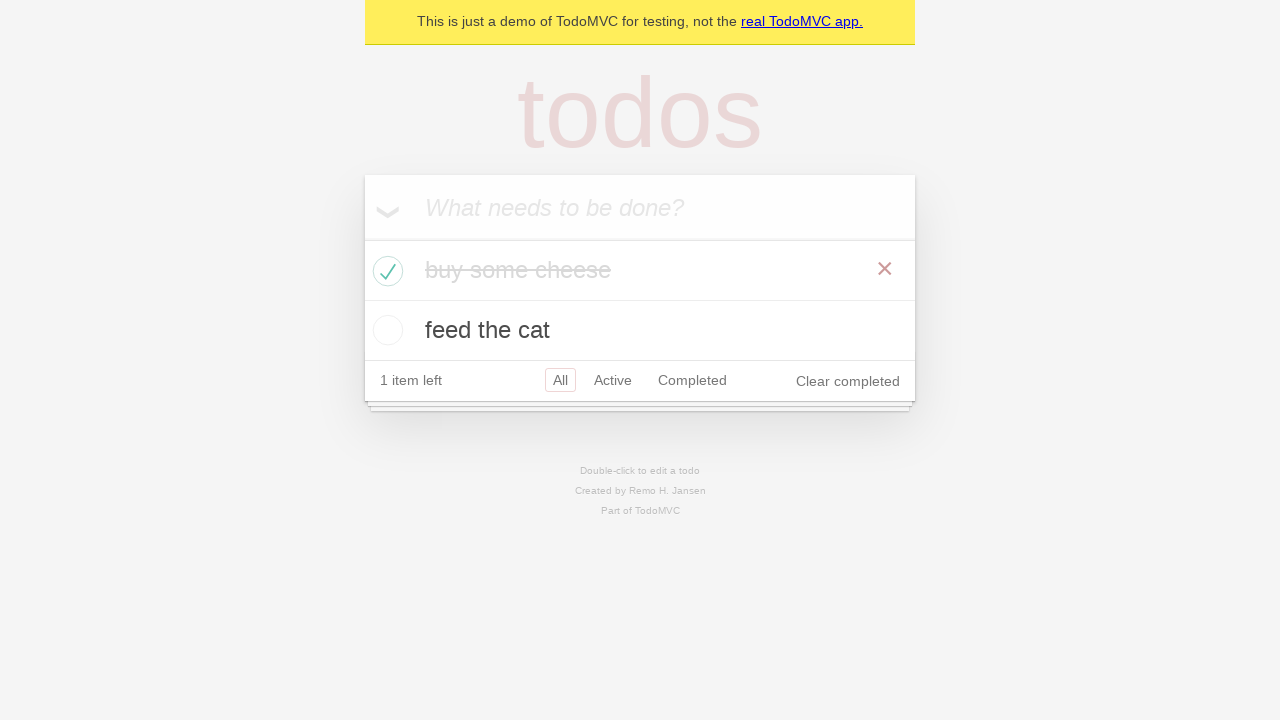